Tests explicit wait for an element to become visible before interacting with it, then fills in text

Starting URL: https://www.selenium.dev/selenium/web/dynamic.html

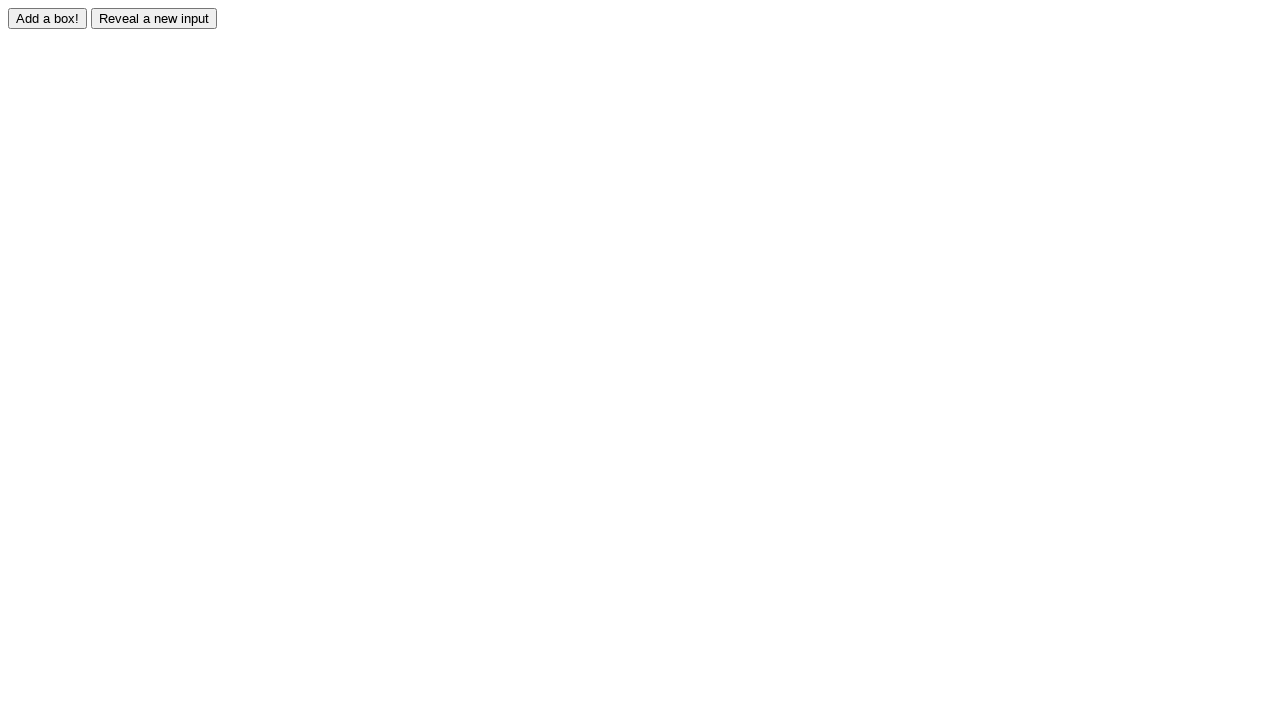

Located the element that will be revealed (#revealed)
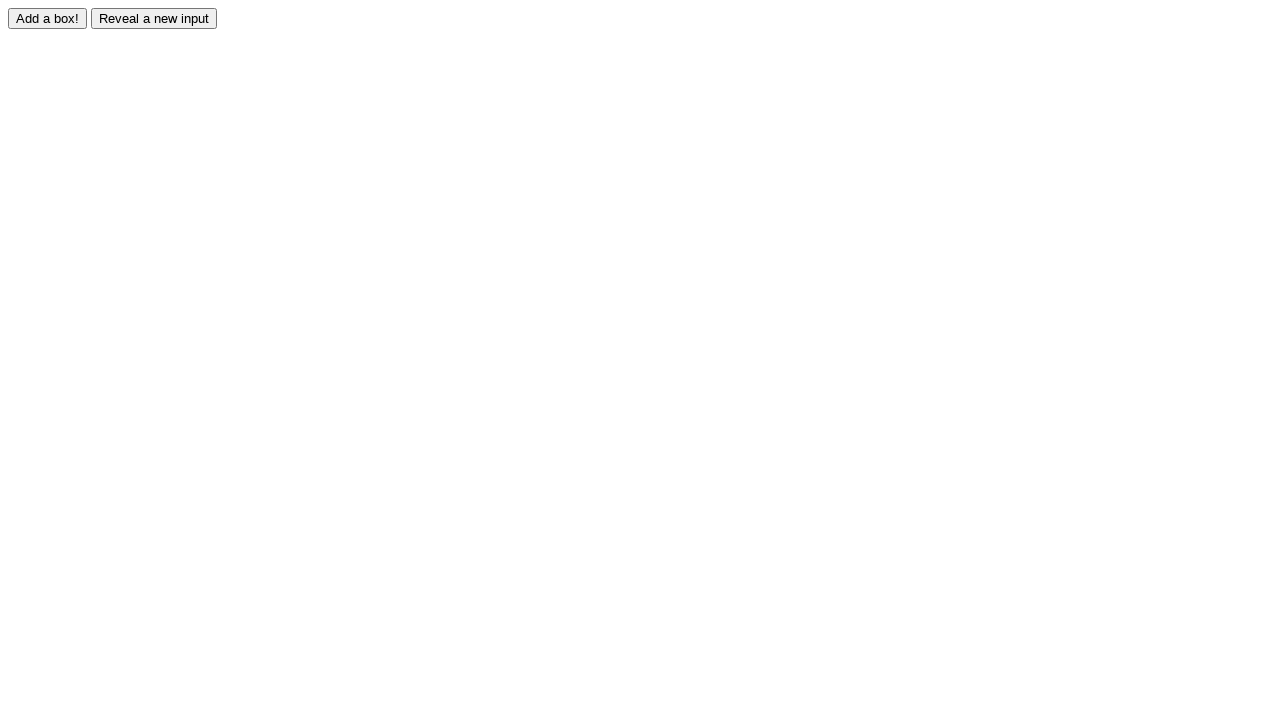

Clicked the reveal button (#reveal) at (154, 18) on #reveal
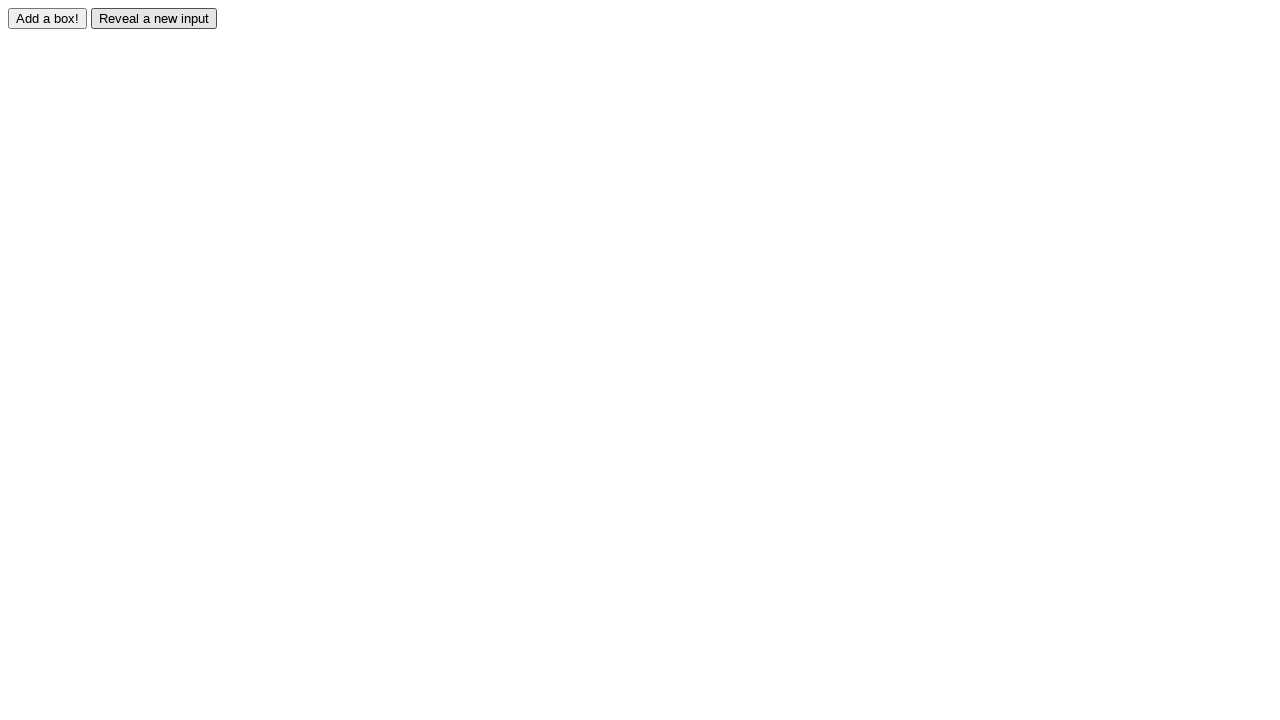

Waited for the revealed element to become visible
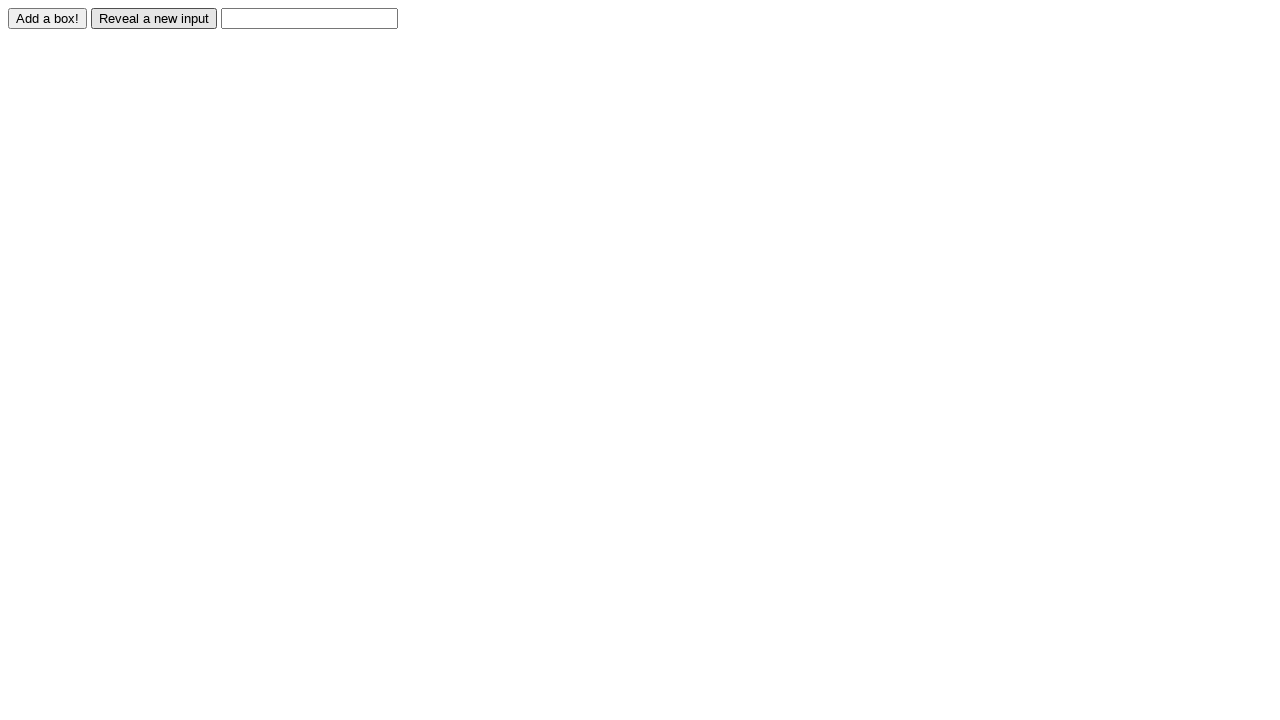

Filled the revealed input field with 'Displayed' on #revealed
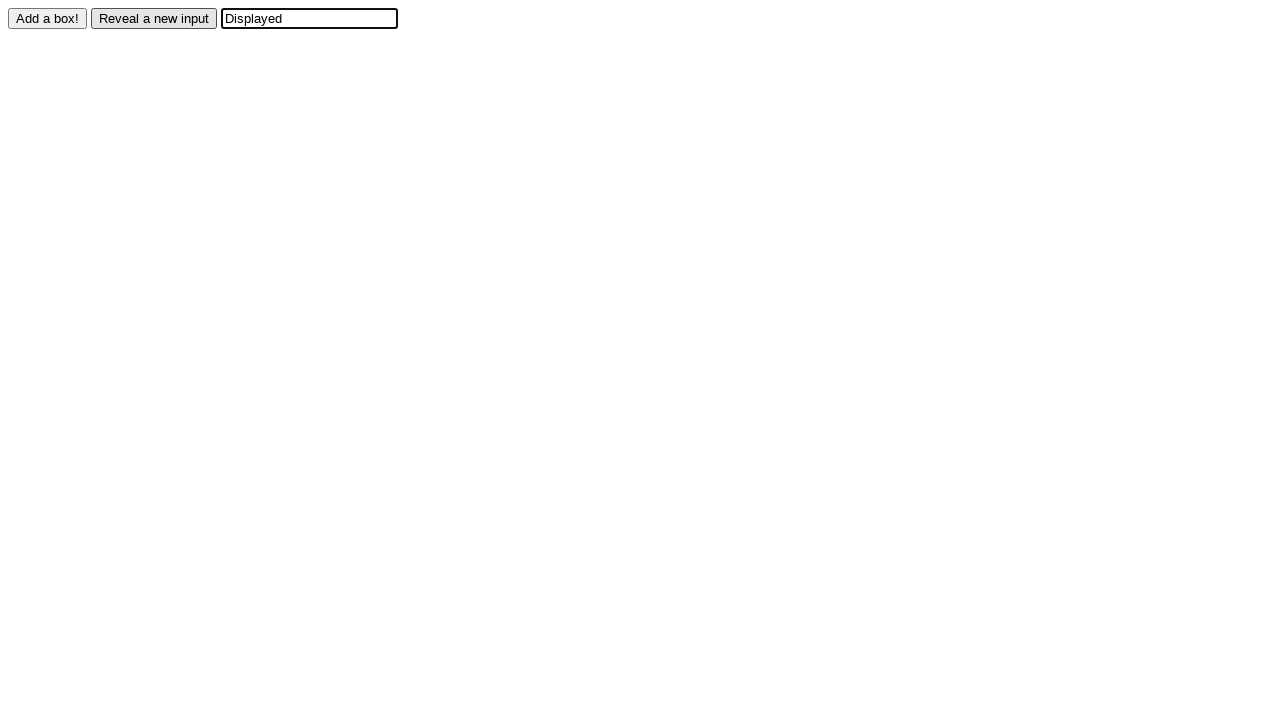

Verified that the input value equals 'Displayed'
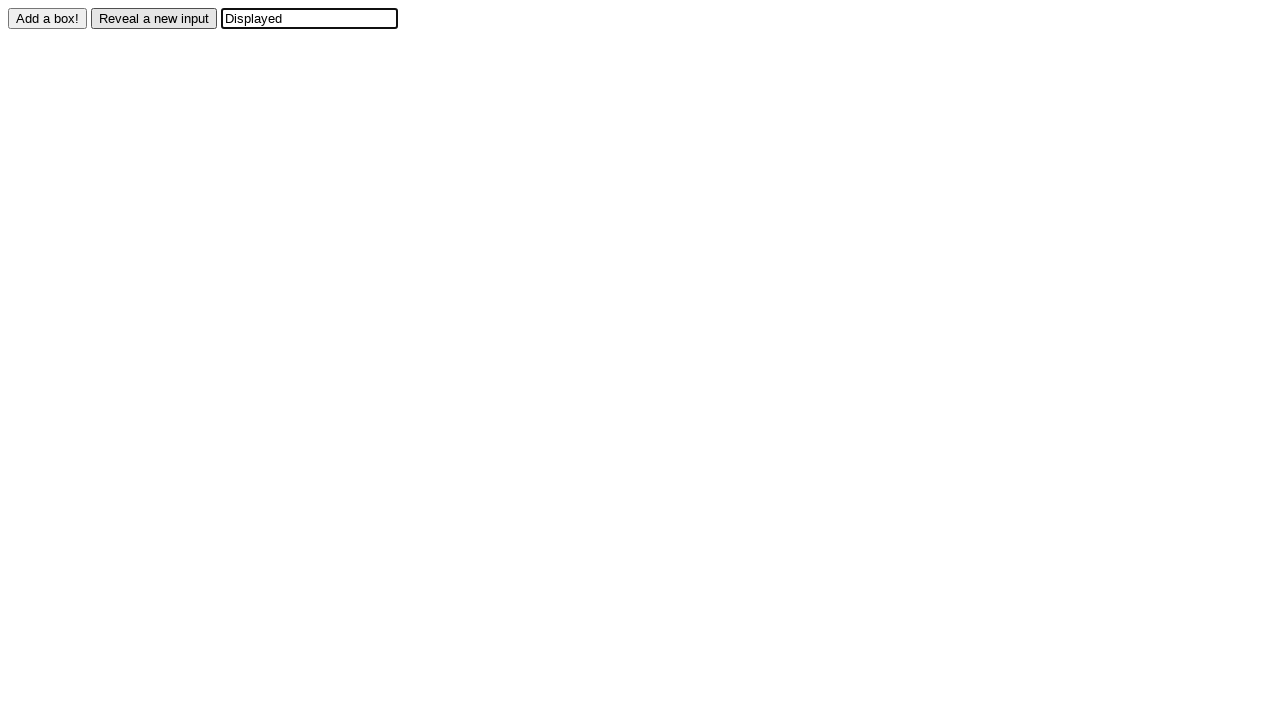

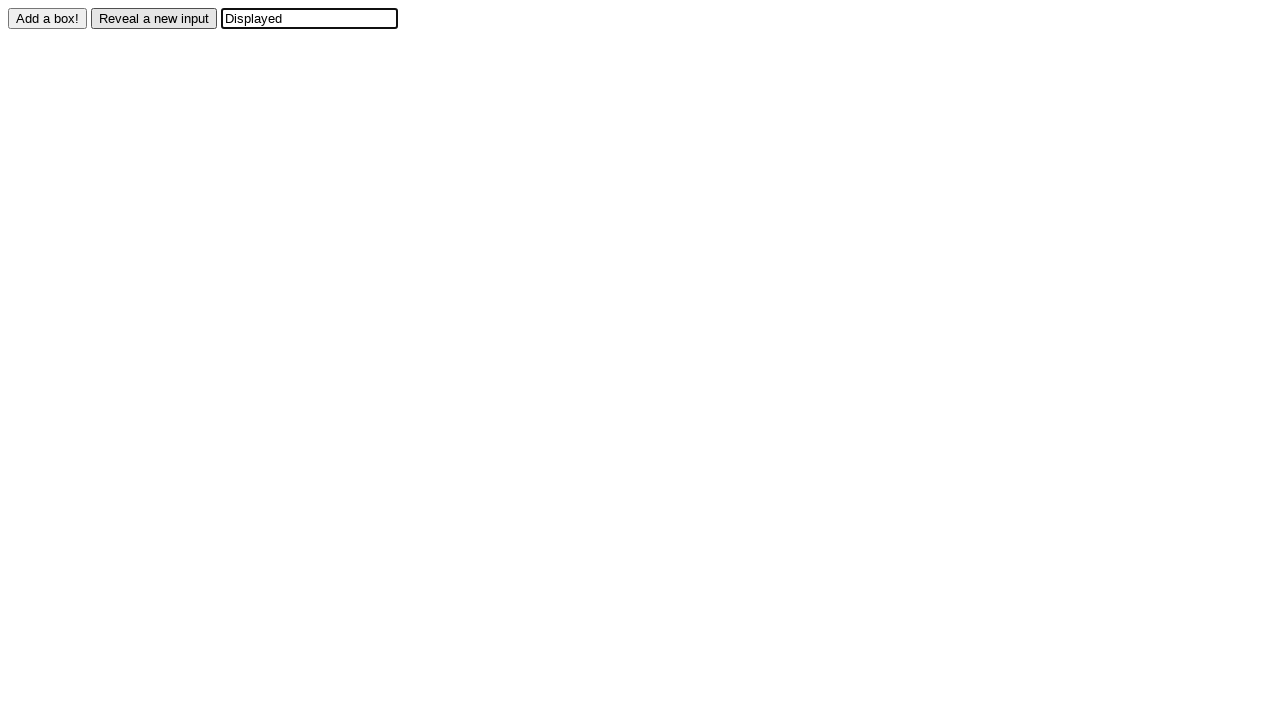